Tests clicking a button on the W3Schools HTML button tryit page by locating and clicking the "Get Website" button

Starting URL: https://www.w3schools.com/tags/tryit.asp?filename=tryhtml_button_test

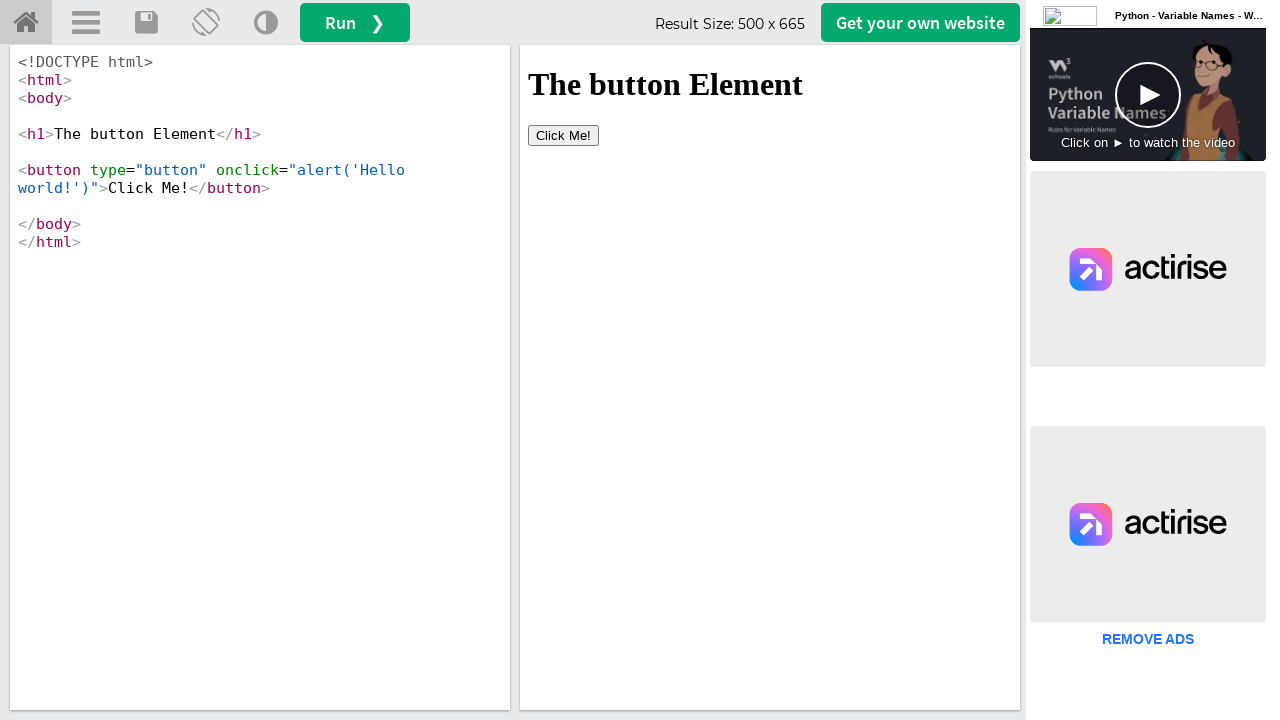

Clicked the 'Get Website' button on W3Schools HTML button tryit page at (920, 22) on #getwebsitebtn
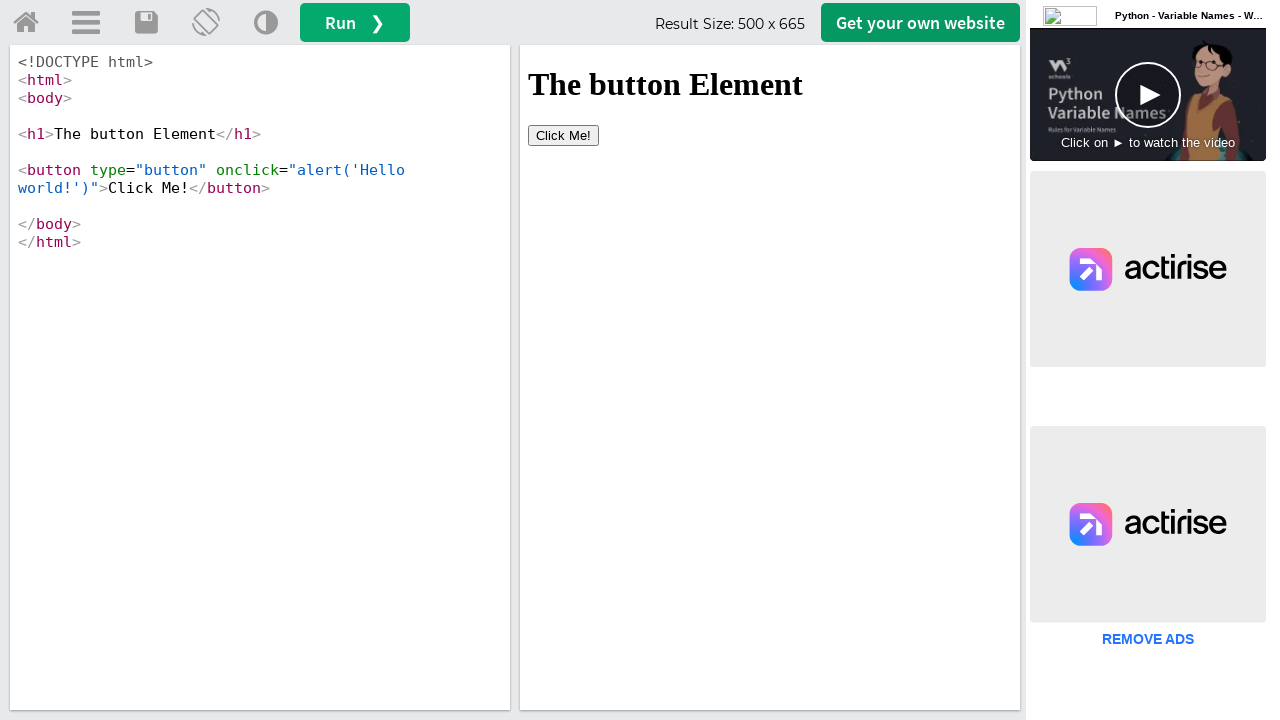

Waited 3 seconds for action to complete
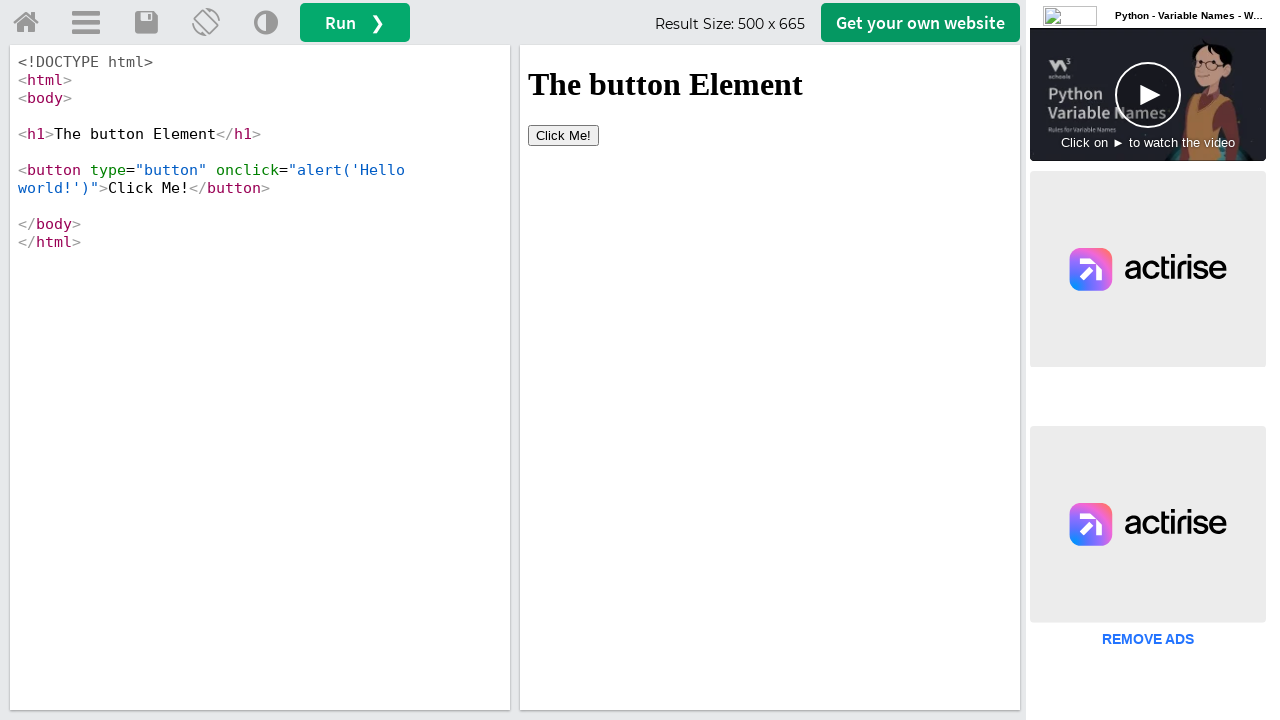

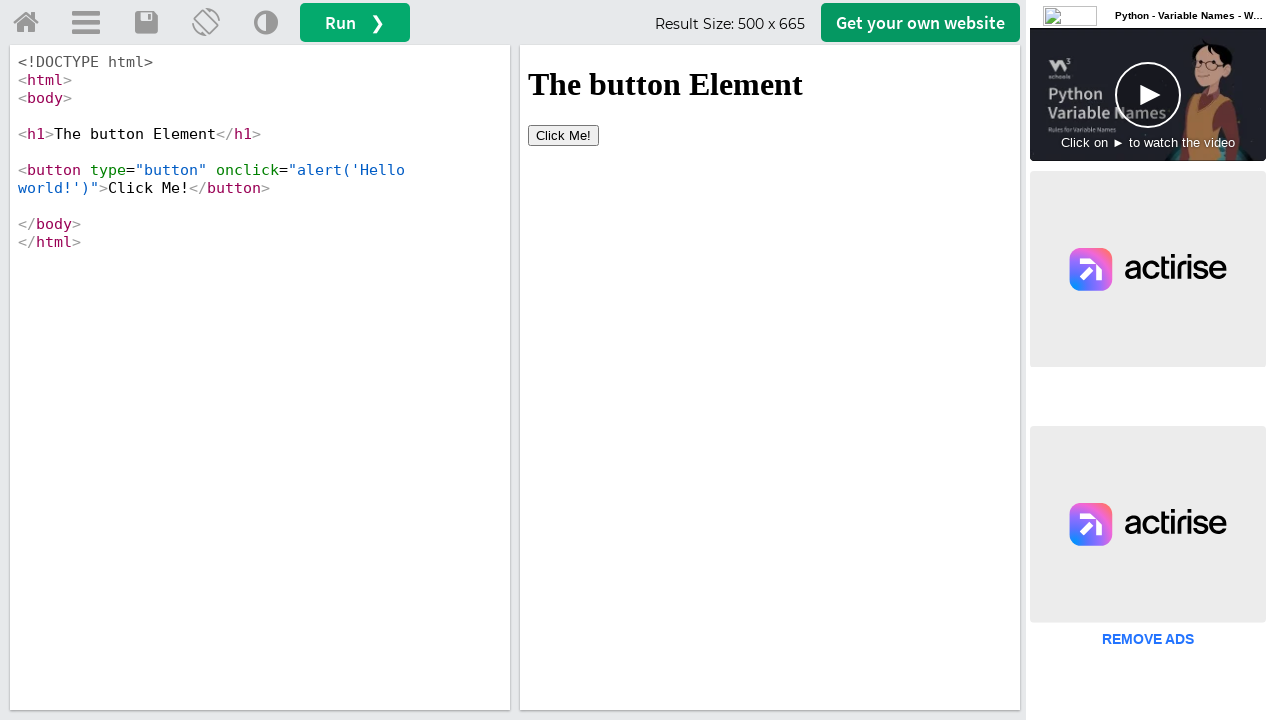